Fills in the Sendbird UIKit URL builder form with app ID, user ID, and nickname to configure a chat user

Starting URL: https://sendbird-uikit-react.netlify.app/url-builder

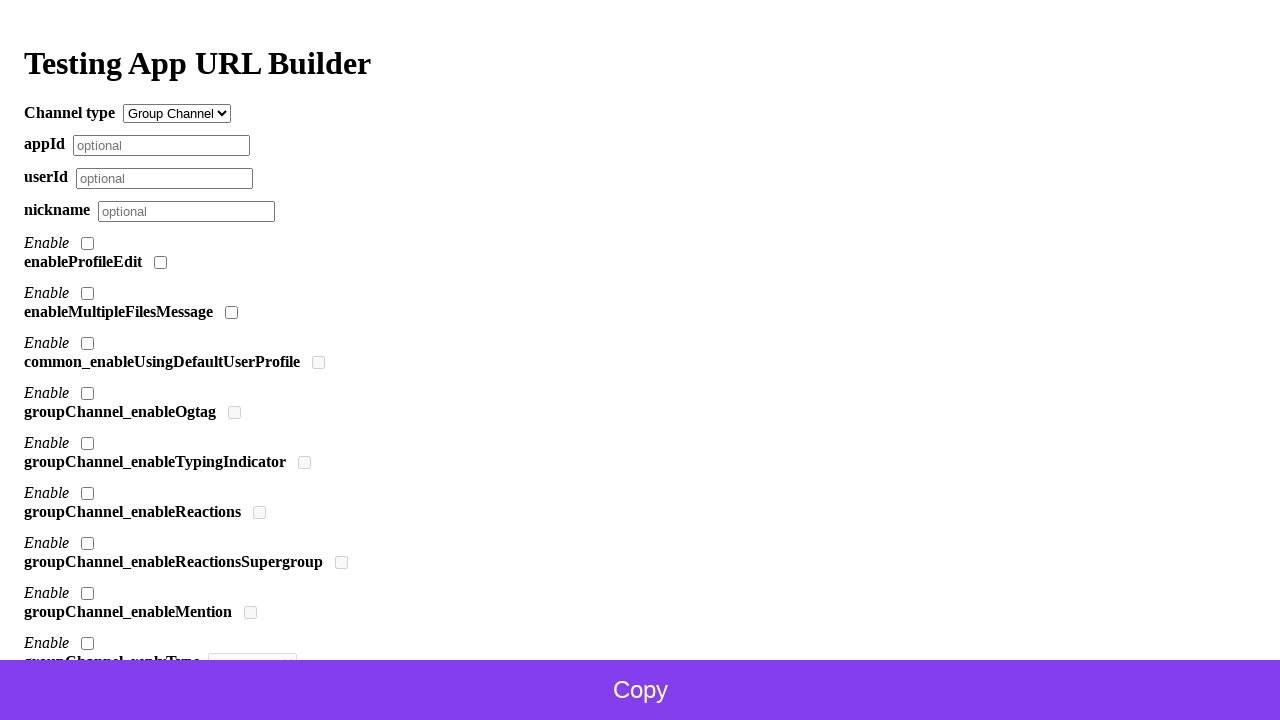

Waited for app ID input field to load
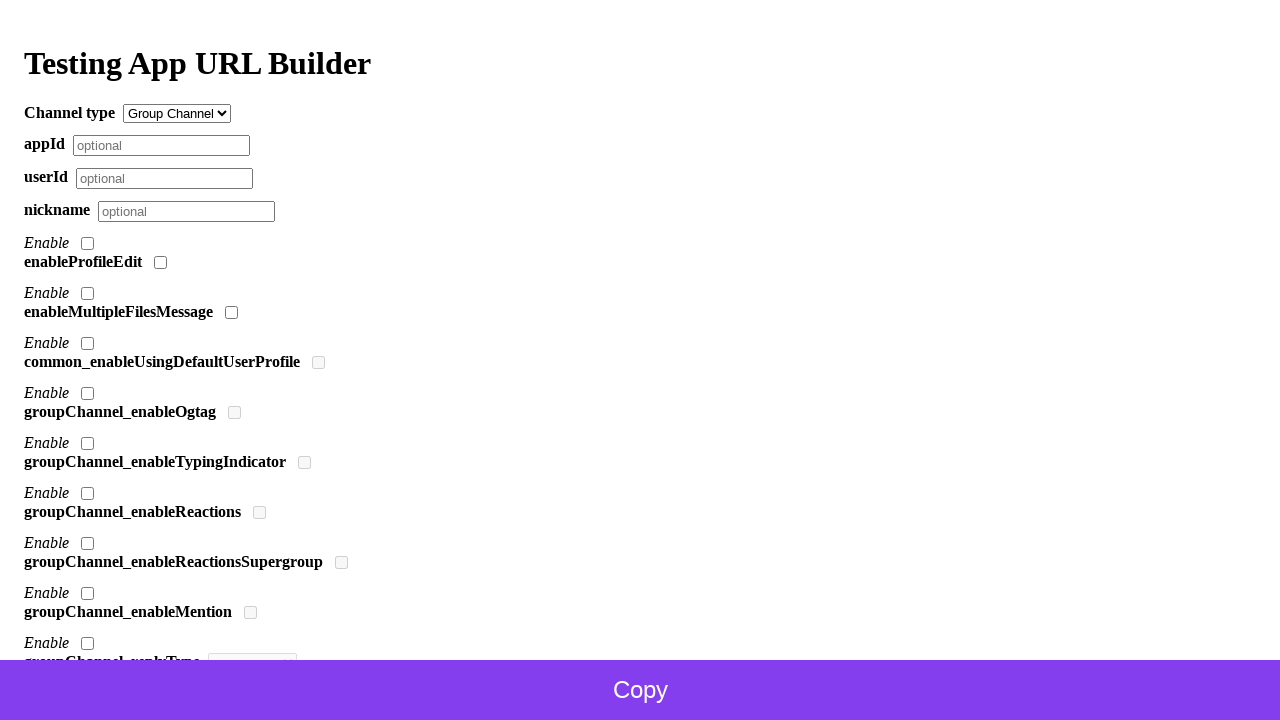

Filled app ID field with '37C8DB25-8B44-435F-A528-5BA9B9965FD0' on input[name='appId']
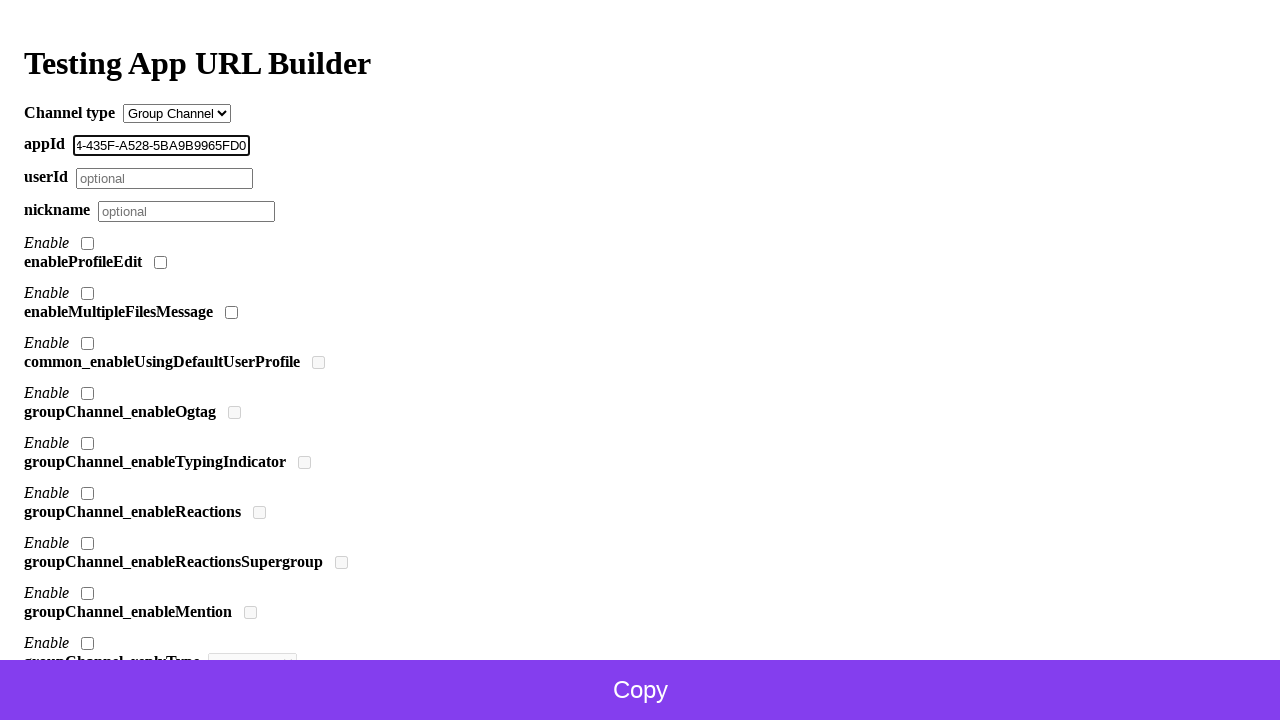

Filled user ID field with 'TestUser2024' on input[name='userId']
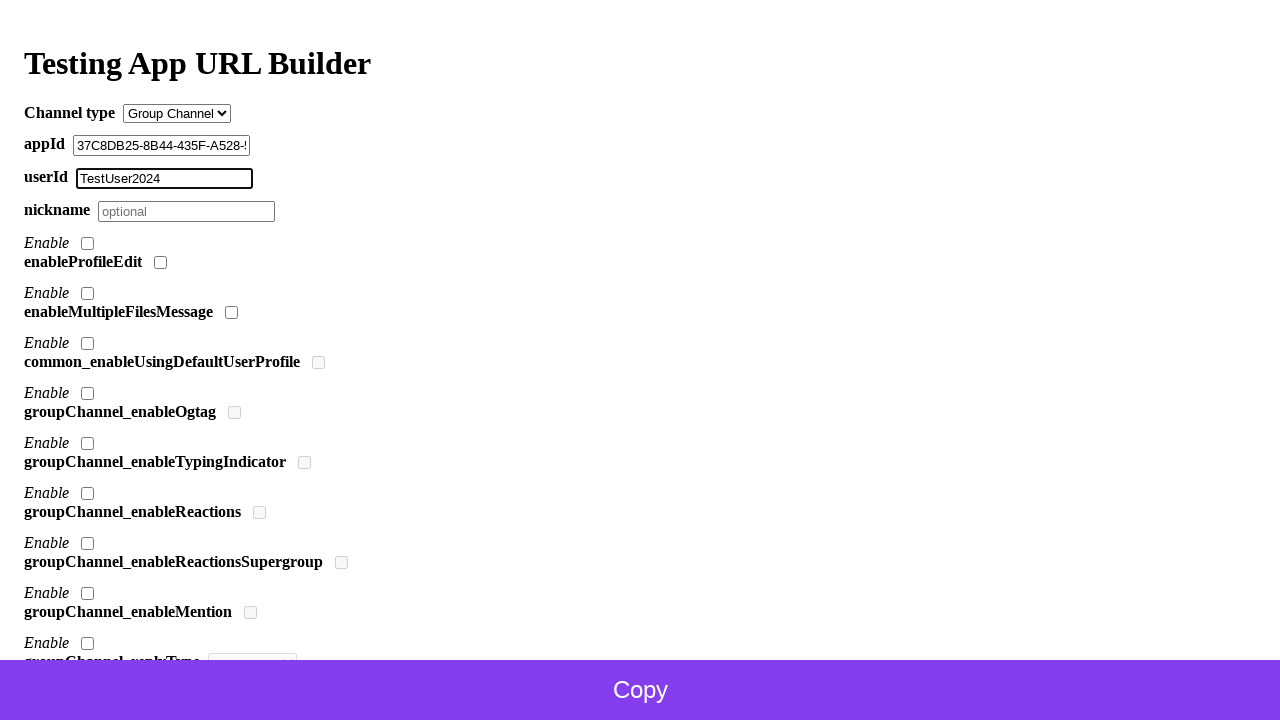

Filled nickname field with 'AutoTestUser' on input[name='nickname']
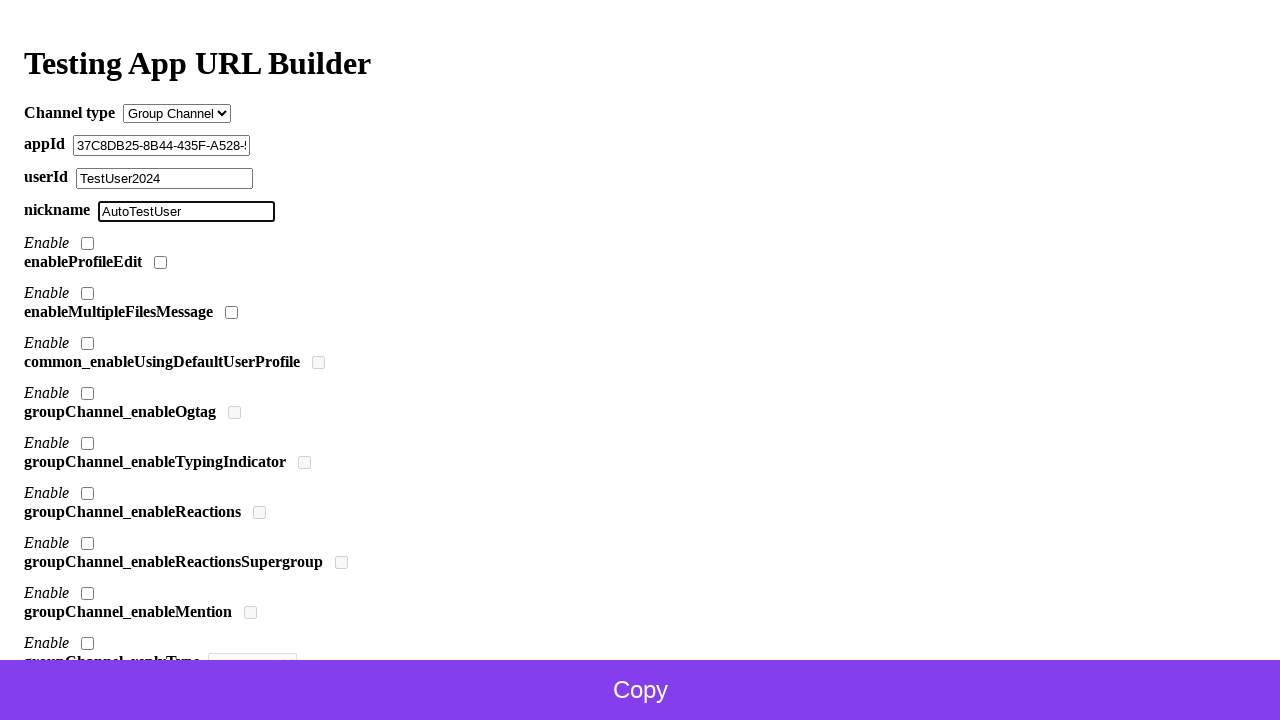

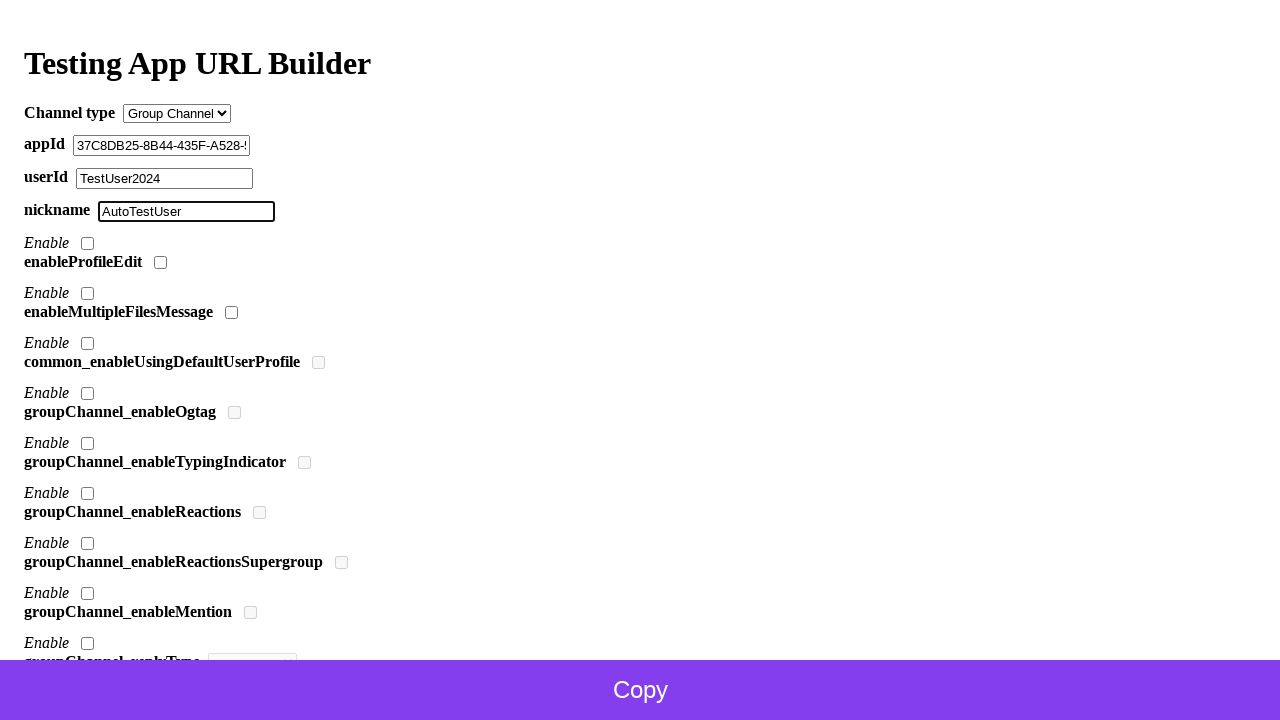